Tests digital twin functionality on a real estate website by navigating to the Digital Twin section, verifying page security, and interacting with FAQ elements in an embedded iframe

Starting URL: https://realtyxr.metalok.io/

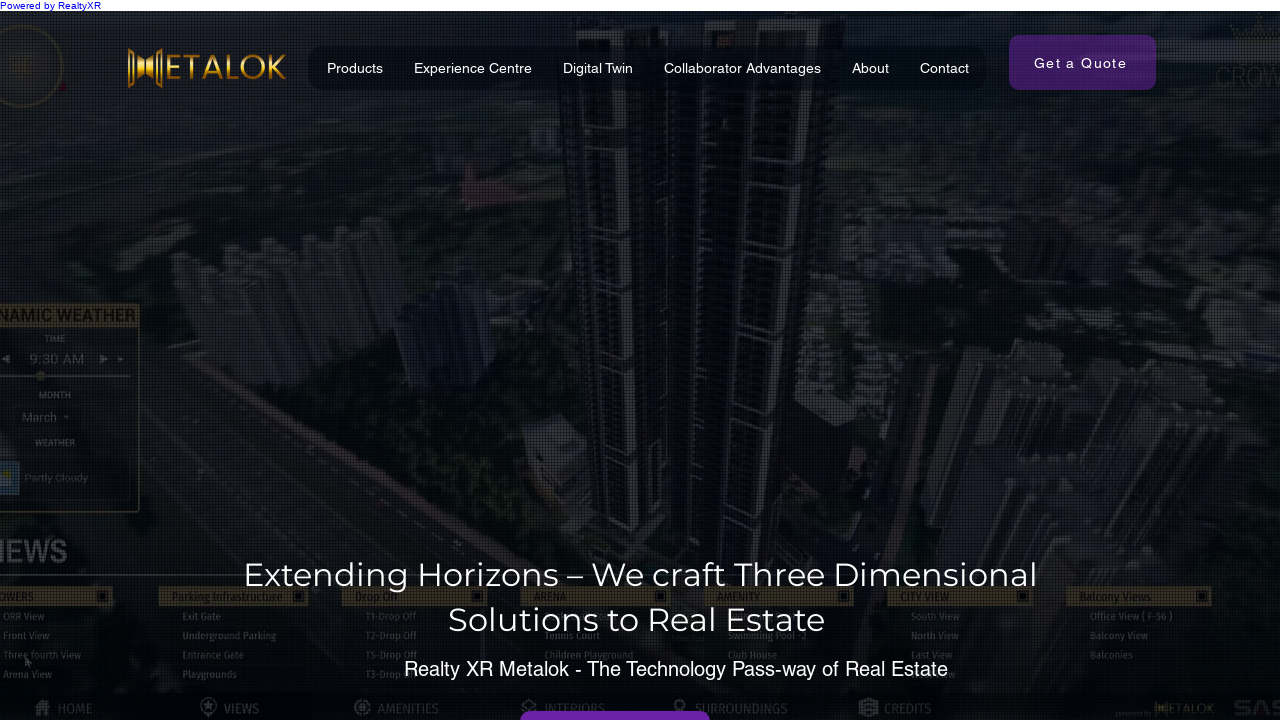

Clicked on Digital Twin navigation item at (597, 68) on //p[@class="JghqhY"]/../../../../following-sibling::li[2]
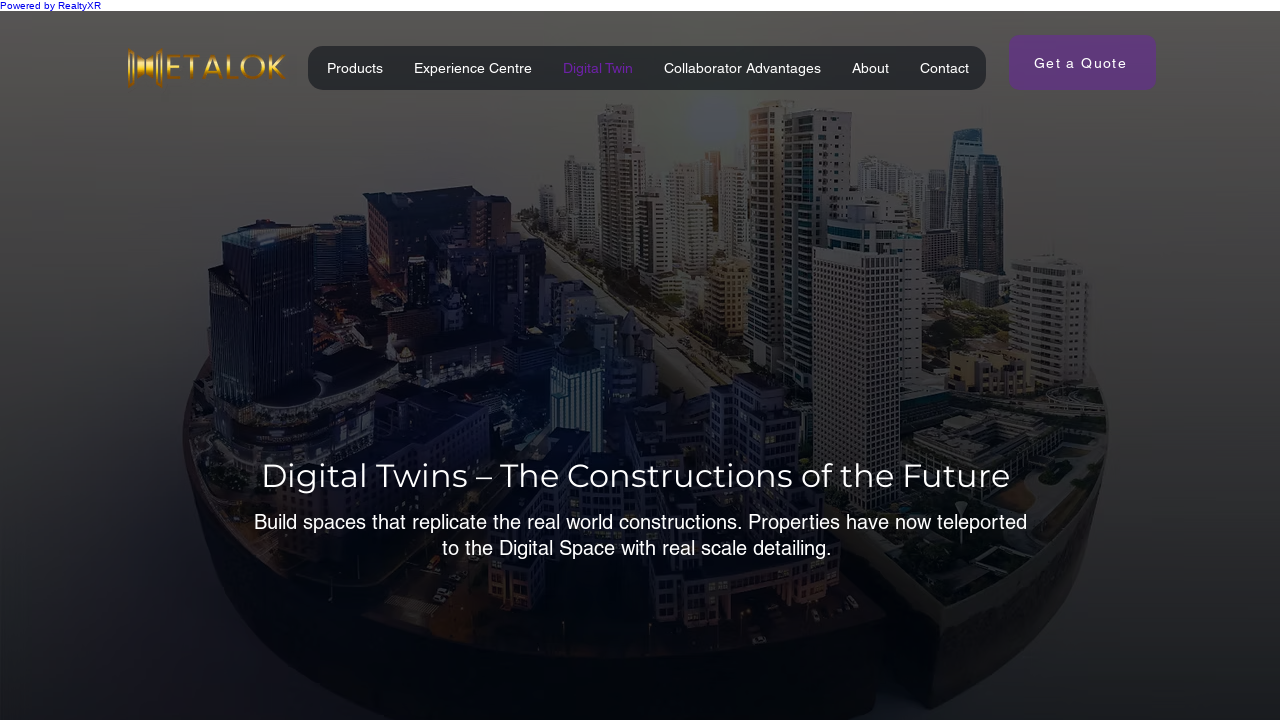

Waited 2 seconds for page to load
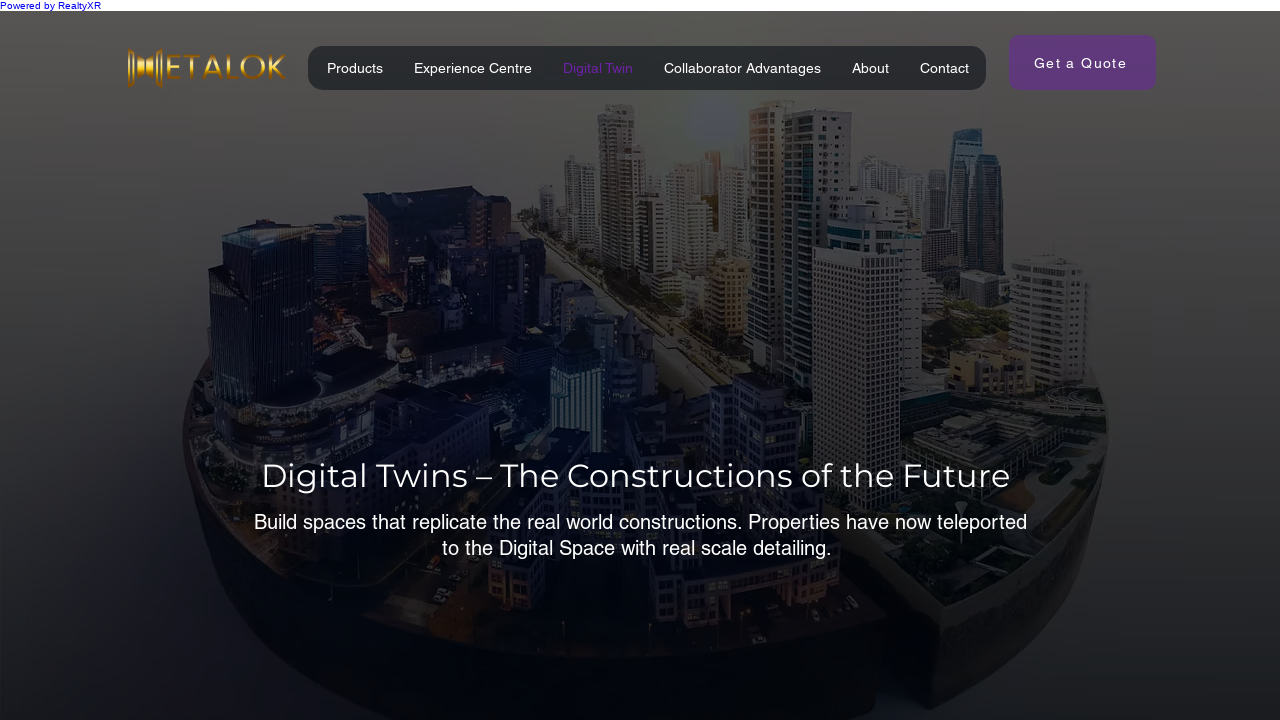

Retrieved page title
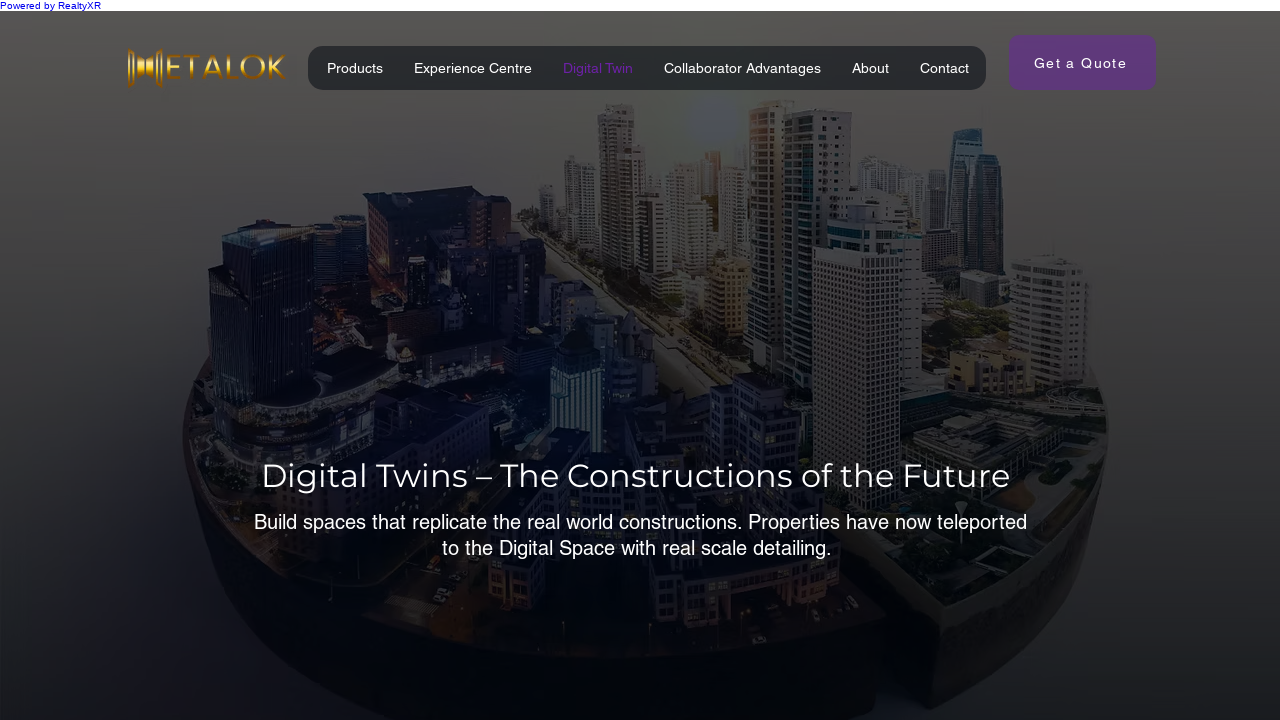

Page title verification failed: expected title not found
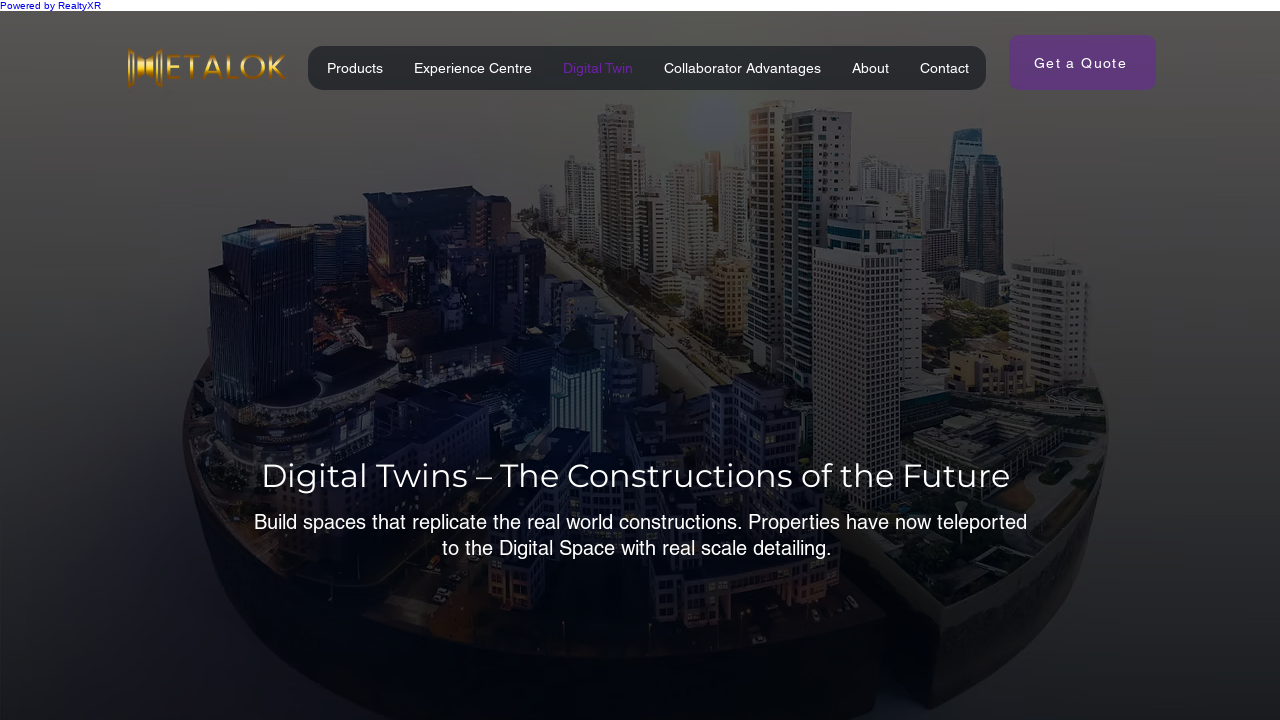

Retrieved current page URL
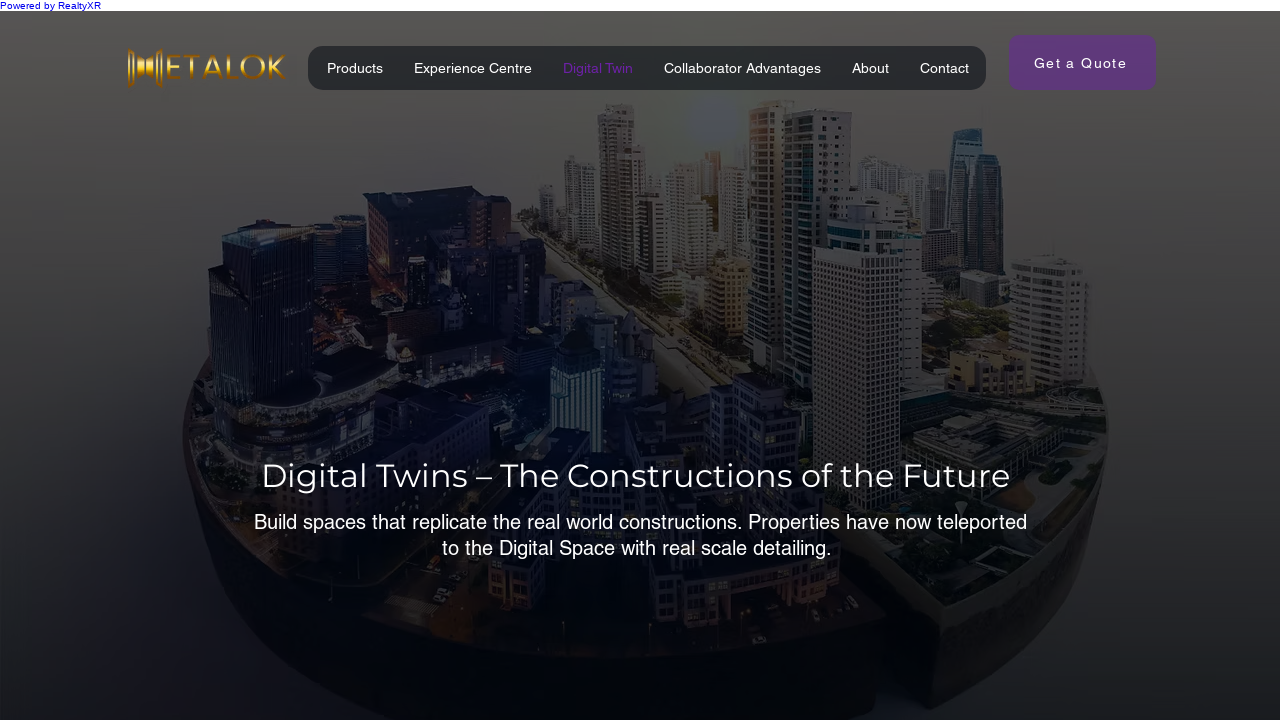

Page security verified: HTTPS connection confirmed
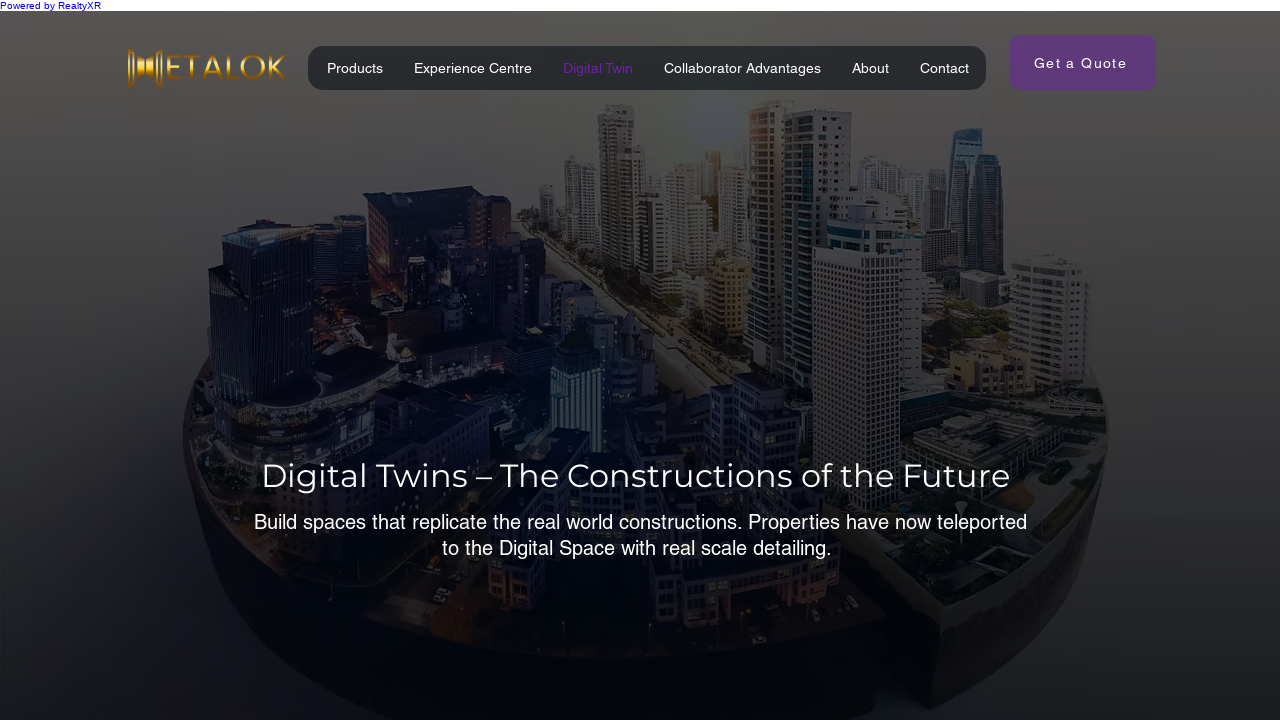

Scrolled down 3500 pixels to reach FAQ section
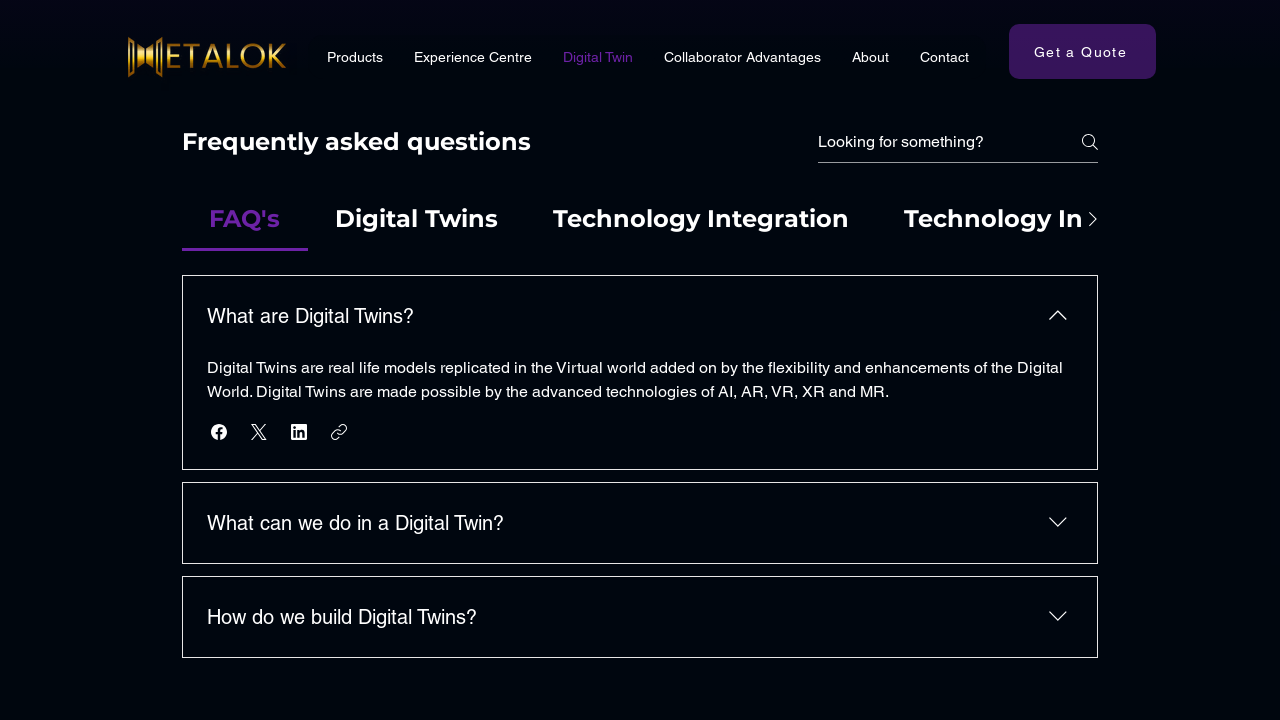

Located FAQ iframe with class 'nKphmK'
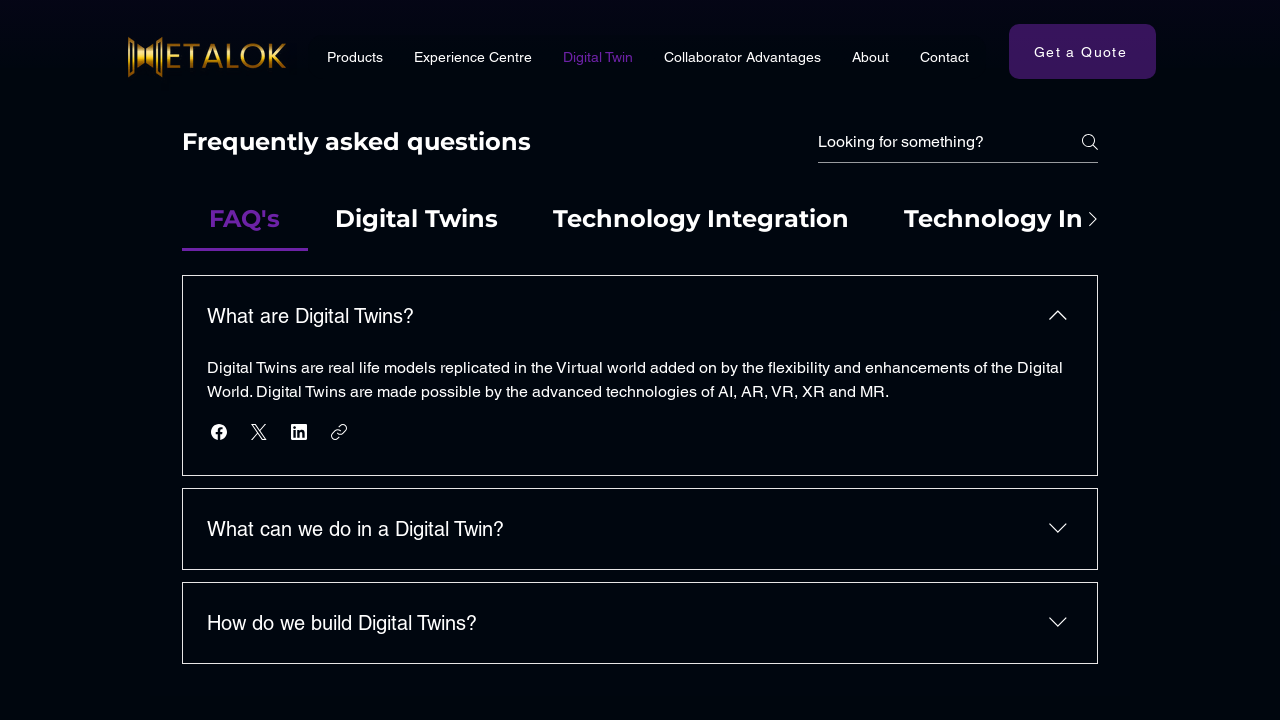

Retrieved all FAQ elements from iframe
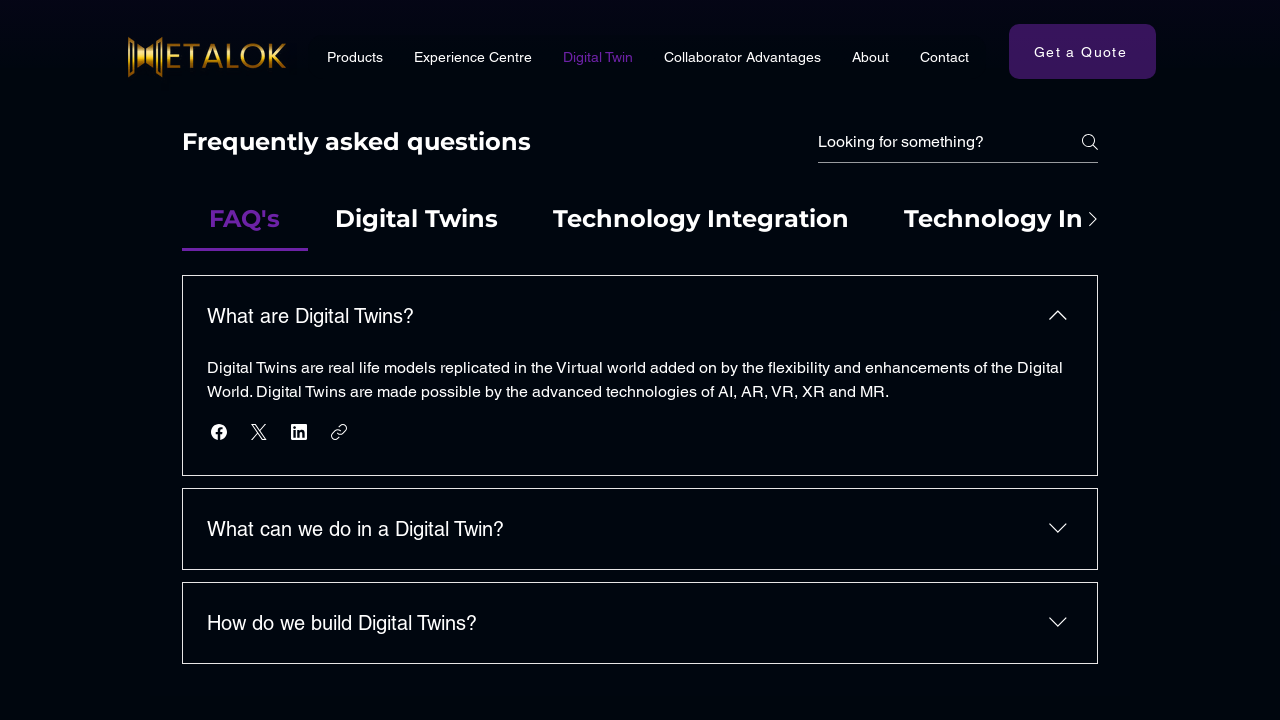

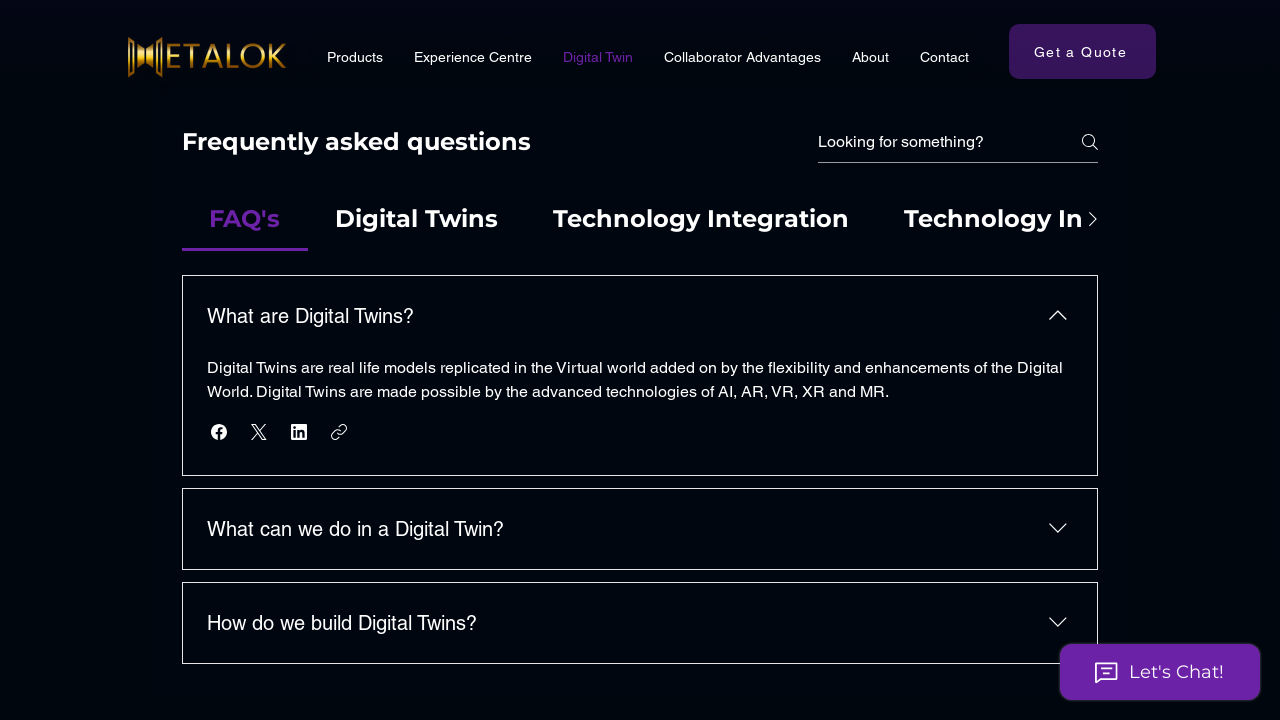